Tests calculator display shows expression using keyboard input

Starting URL: http://mhunterak.github.io/calc.html

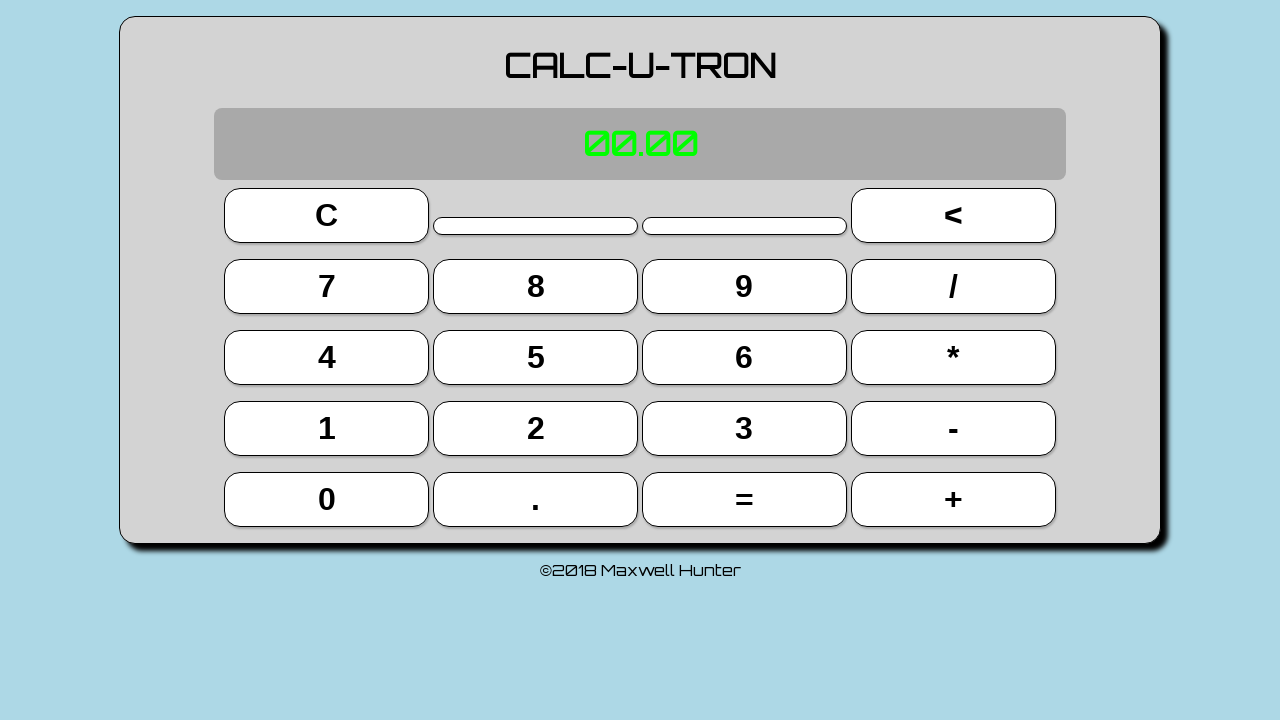

Waited for page to load (domcontentloaded)
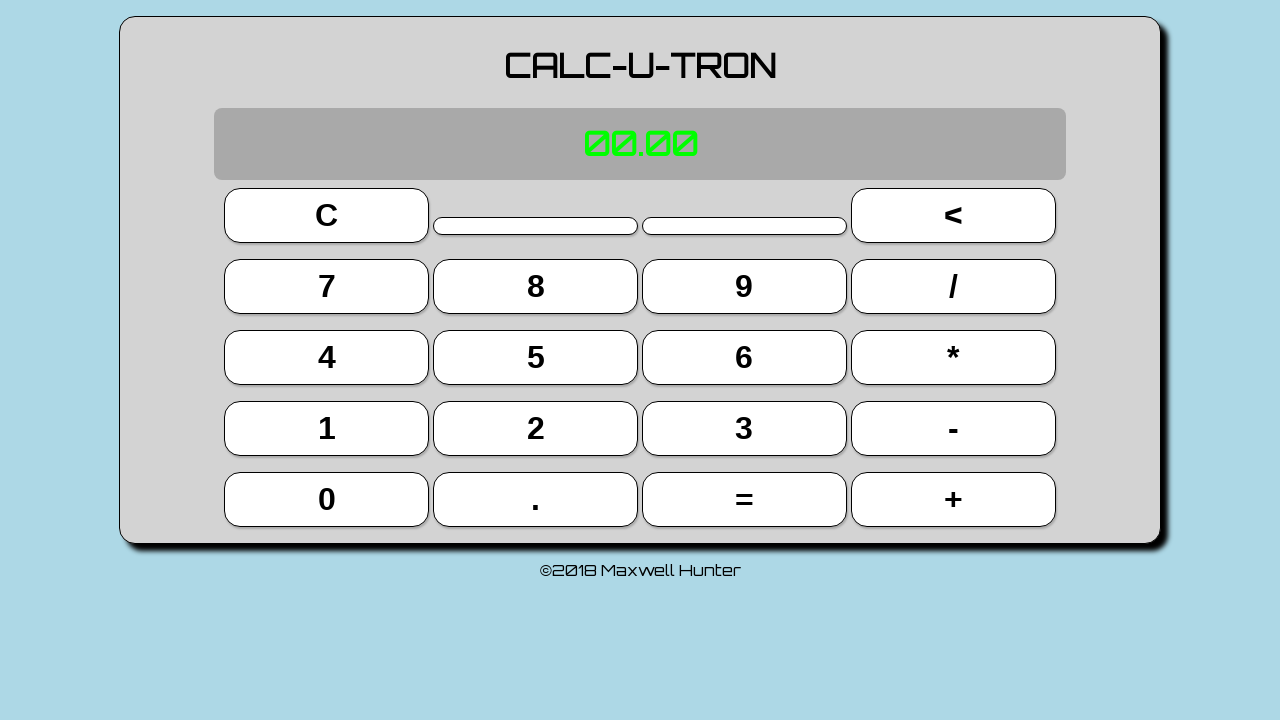

Reloaded page to ensure clean state
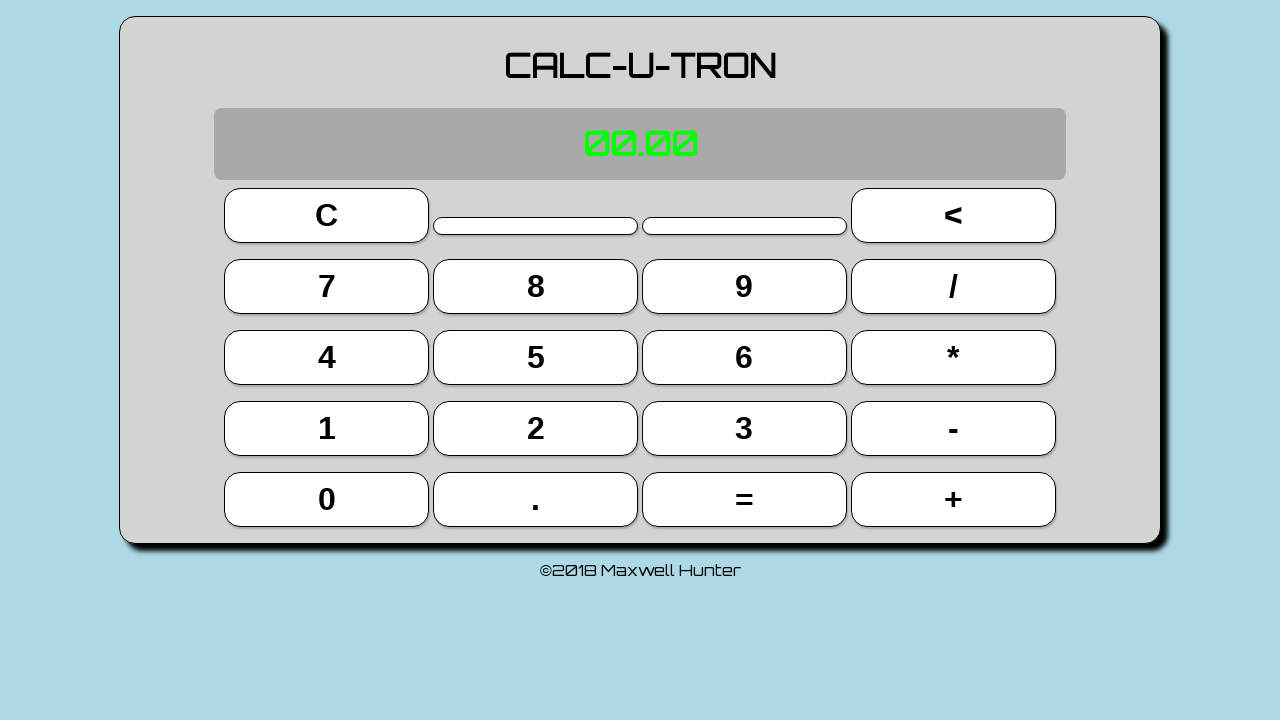

Typed '5' using keyboard
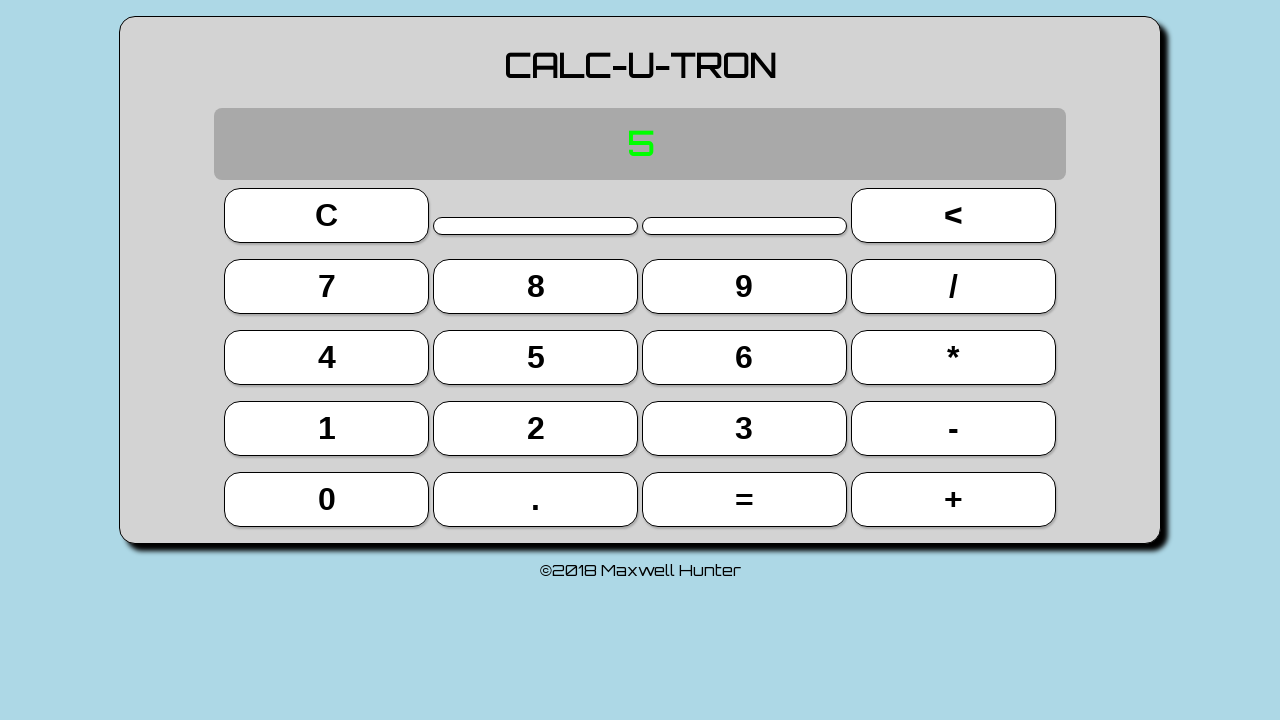

Typed '+' using keyboard
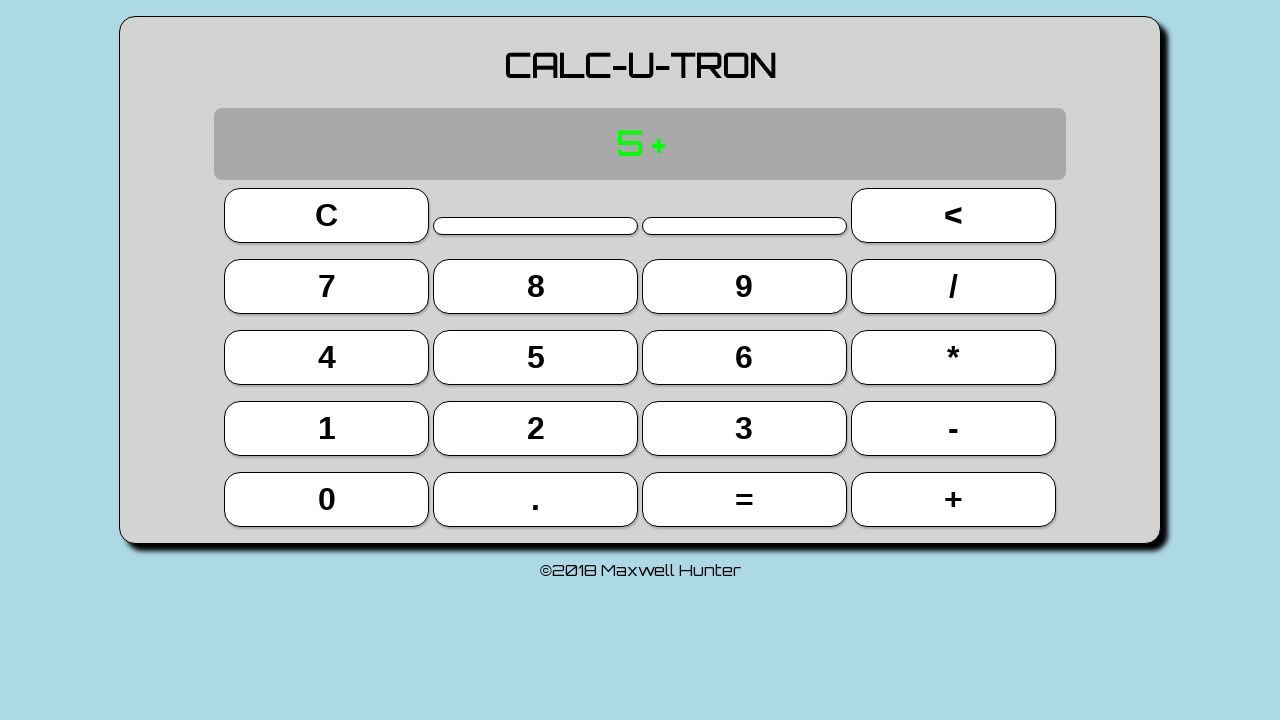

Typed '7' using keyboard
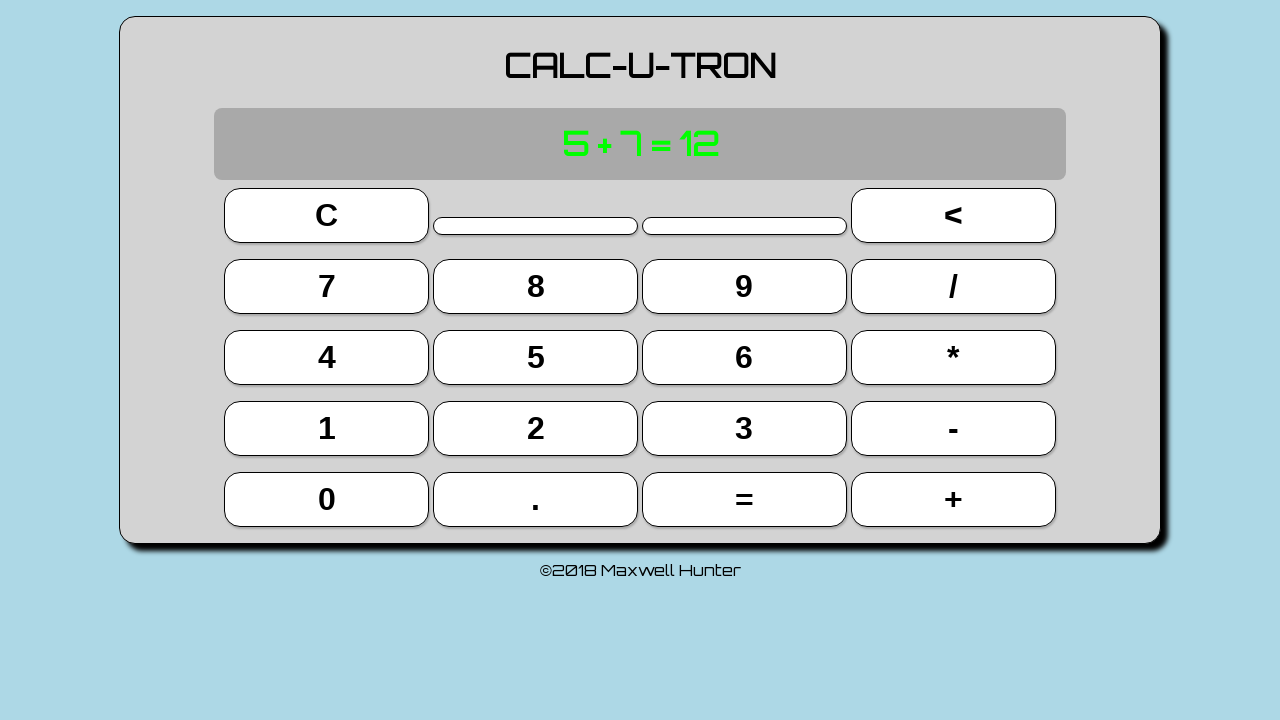

Typed '+' using keyboard
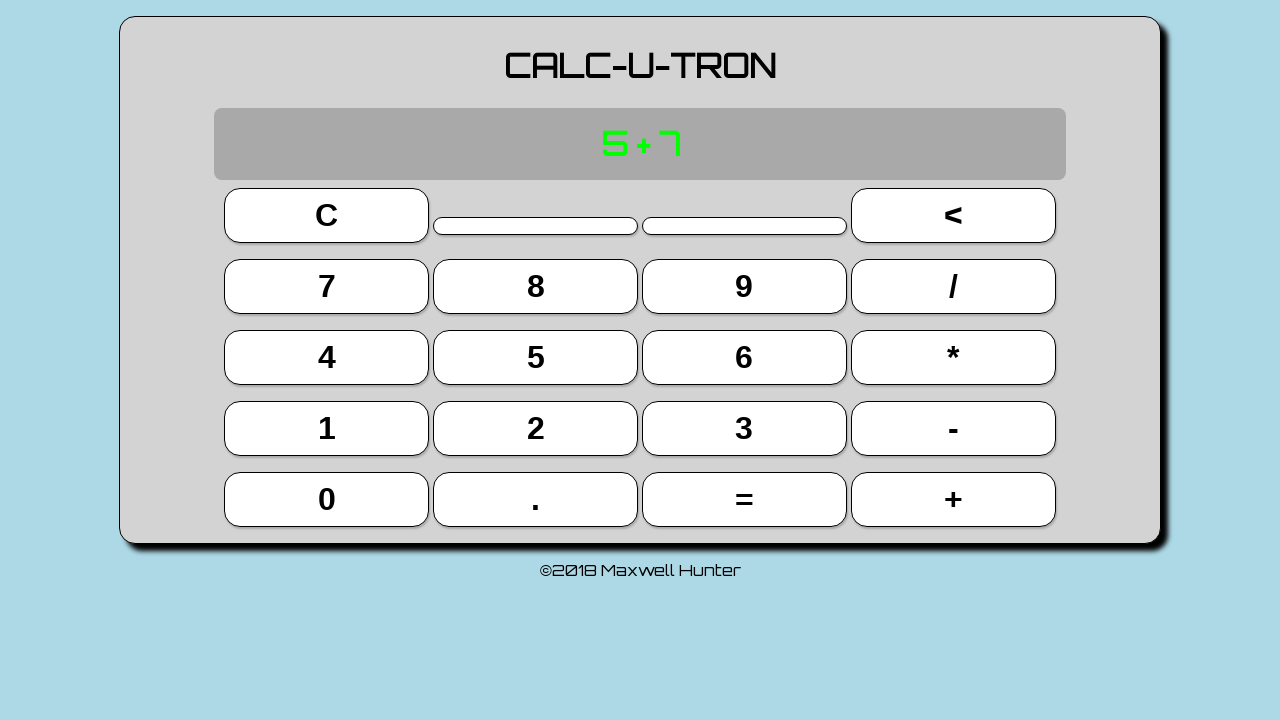

Retrieved display text content
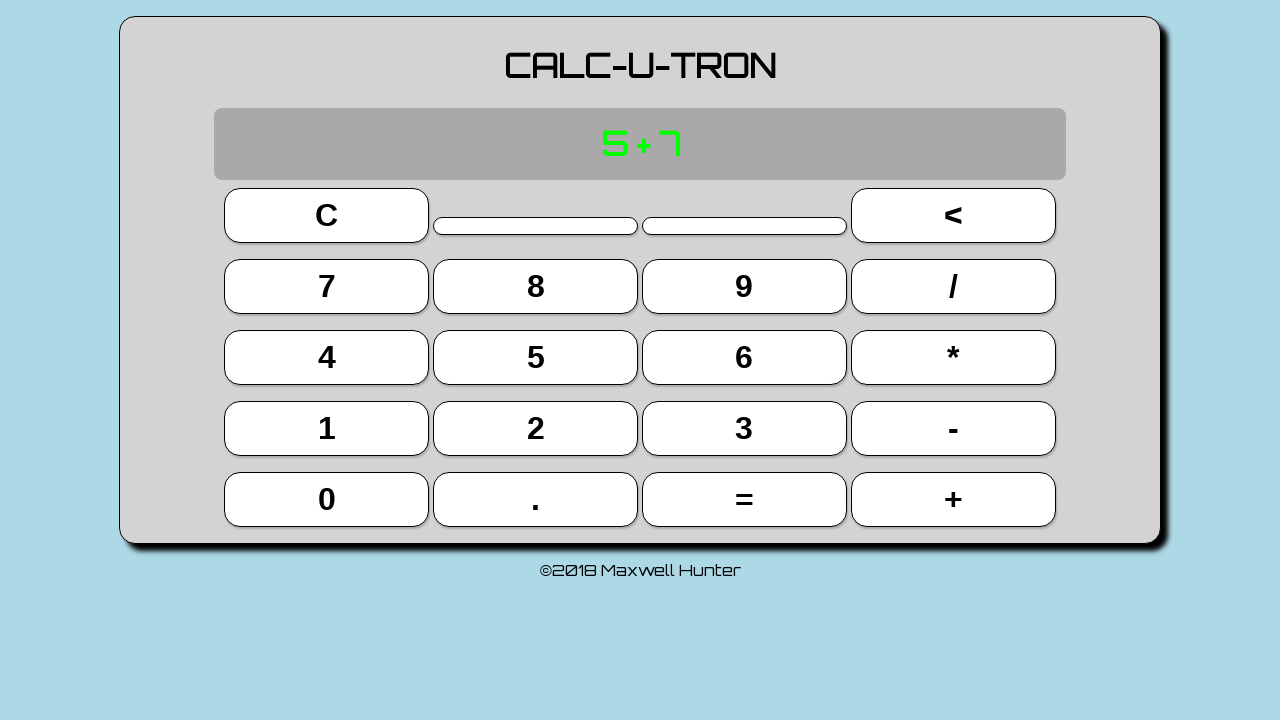

Verified calculator display shows '5 + 7'
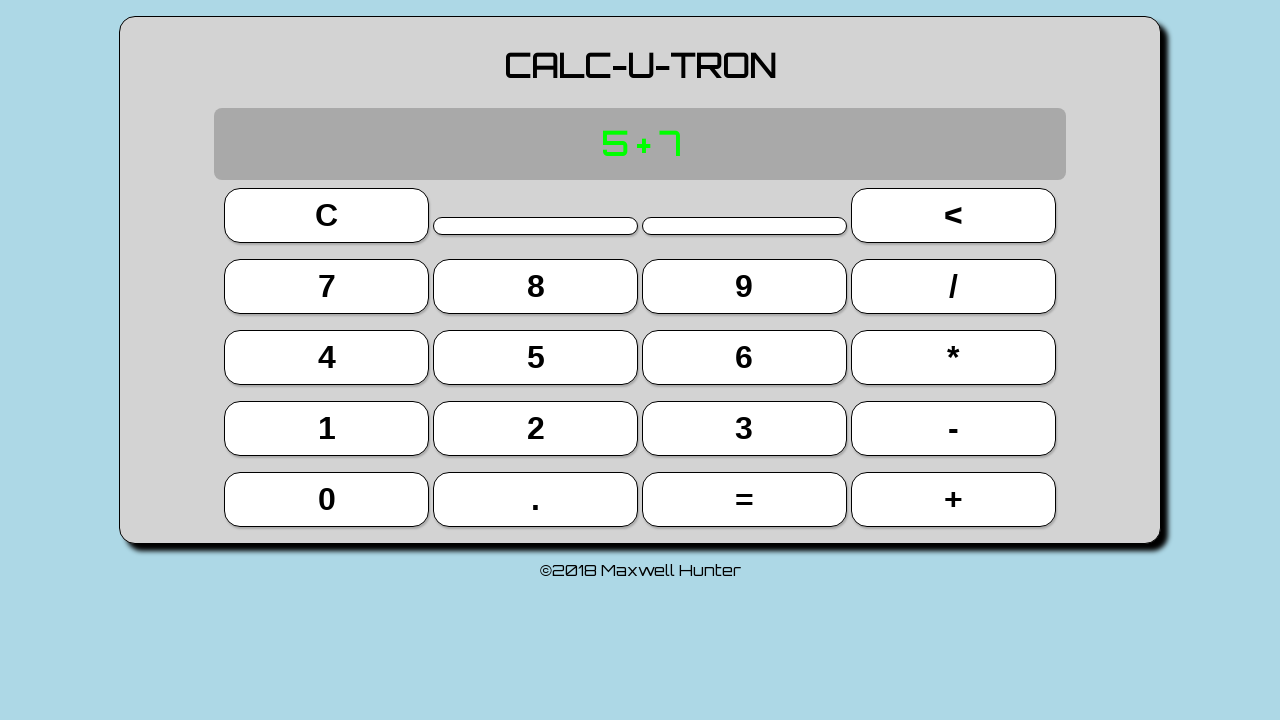

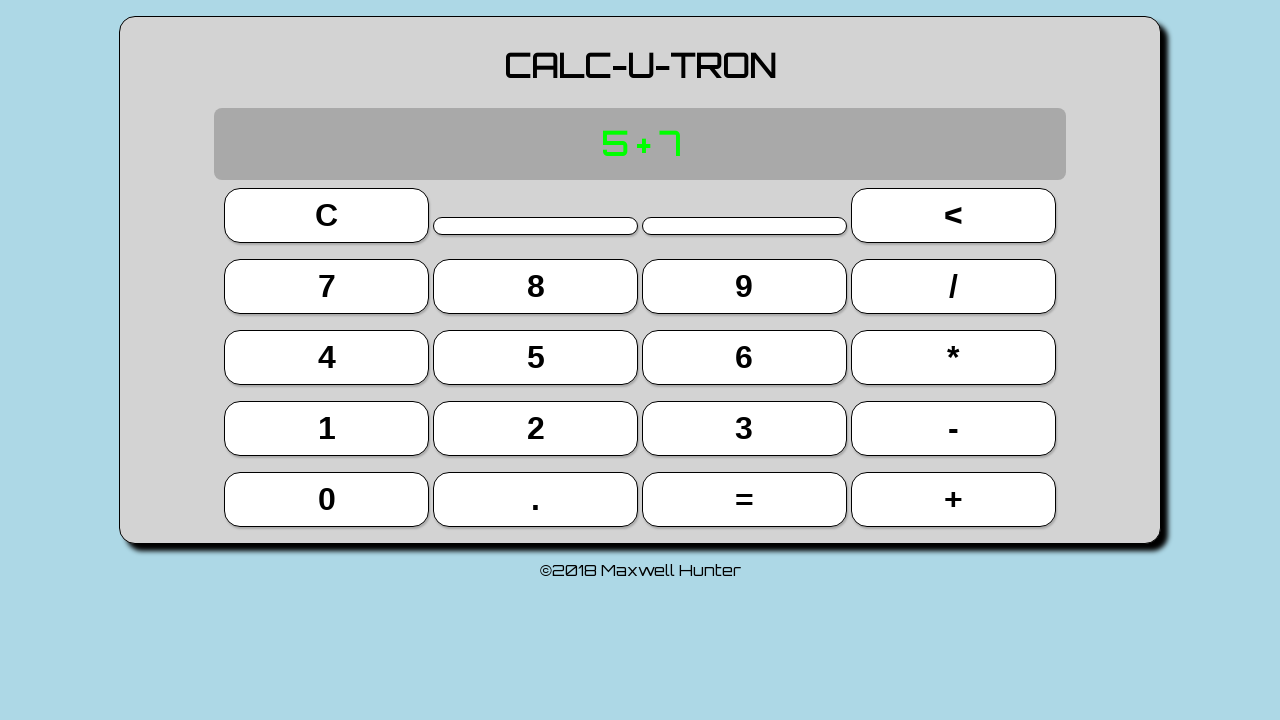